Tests checkbox interaction on a registration form by verifying checkbox state and clicking it if not already selected

Starting URL: https://demo.automationtesting.in/Register.html

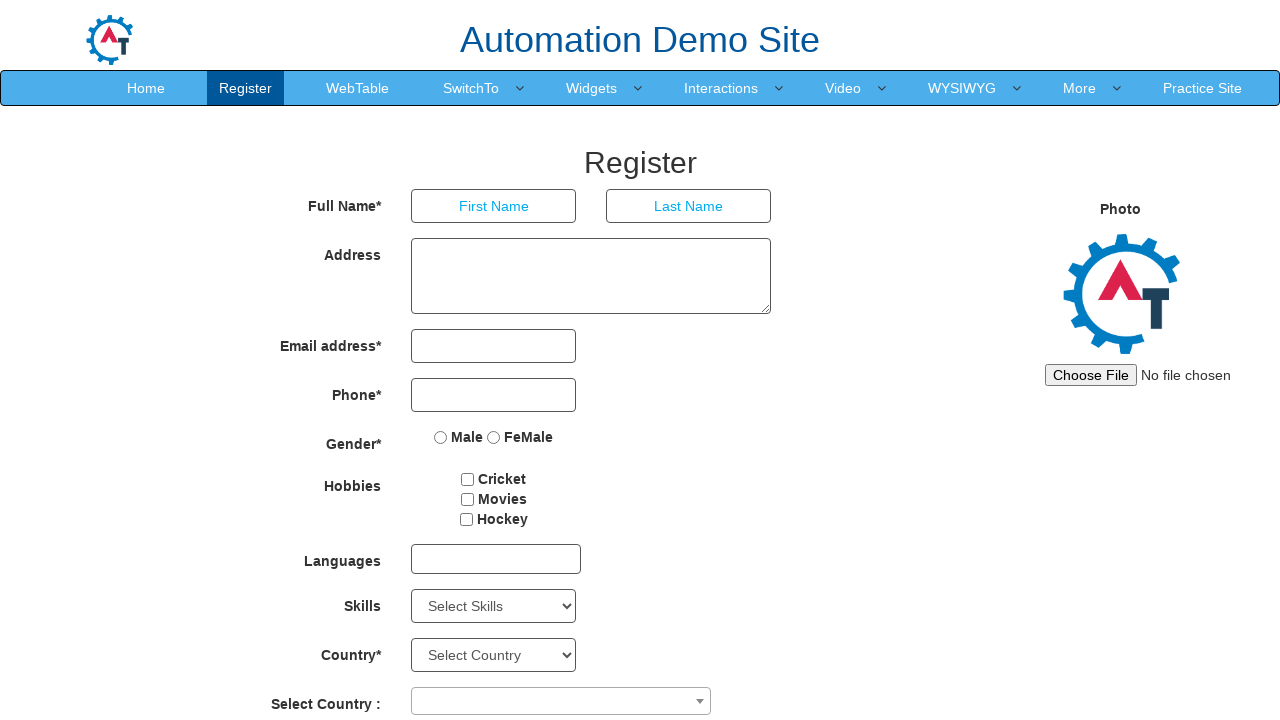

Located checkbox element with id 'checkbox2'
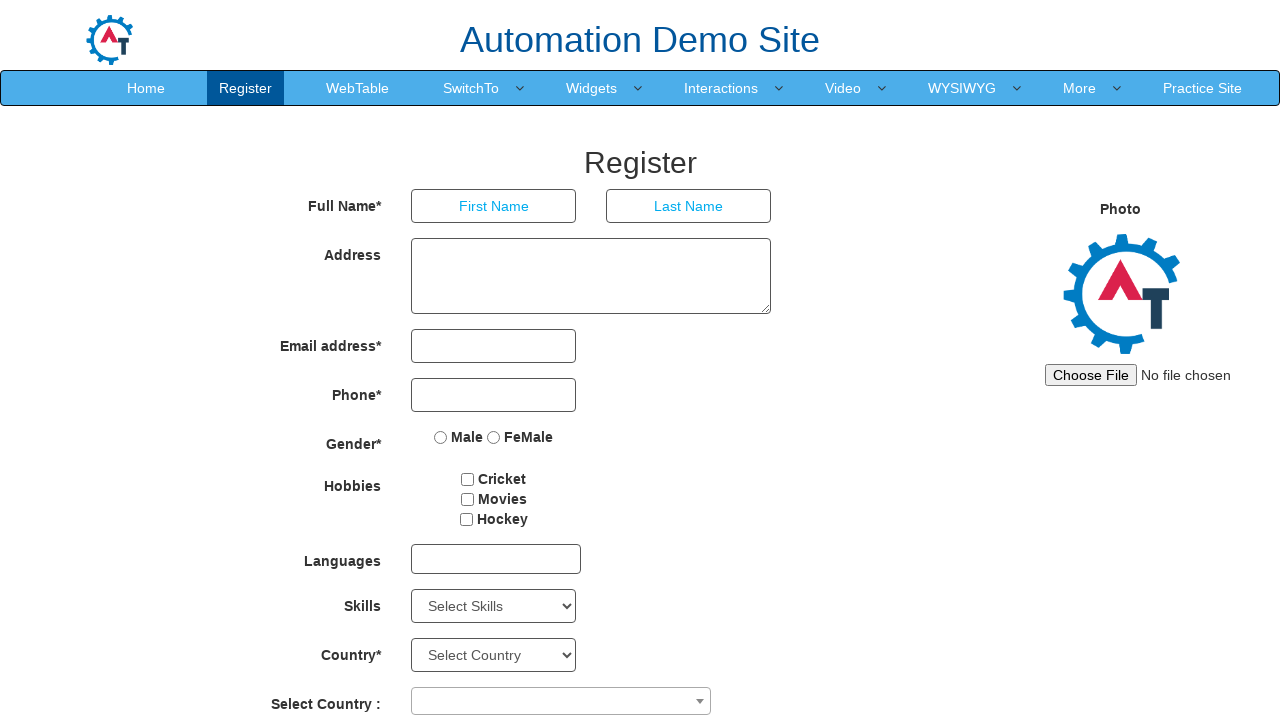

Checkbox was not selected, proceeding to click it
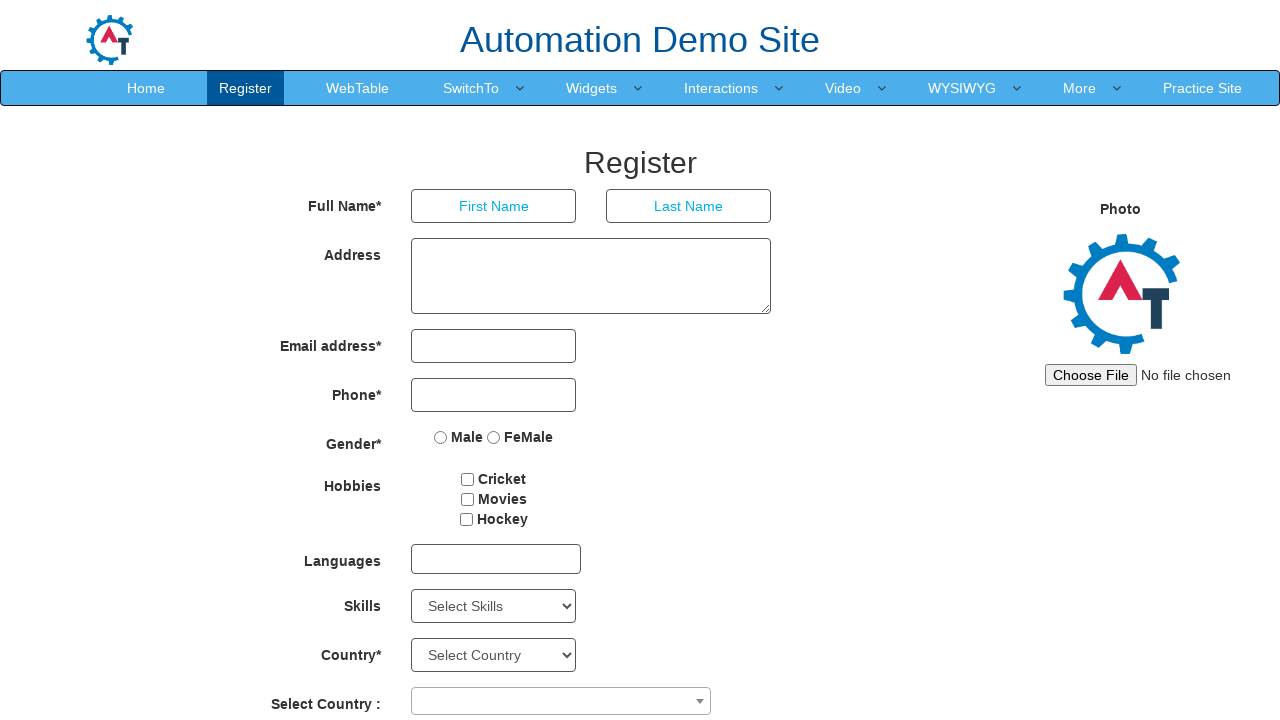

Clicked checkbox to select it at (467, 499) on input#checkbox2
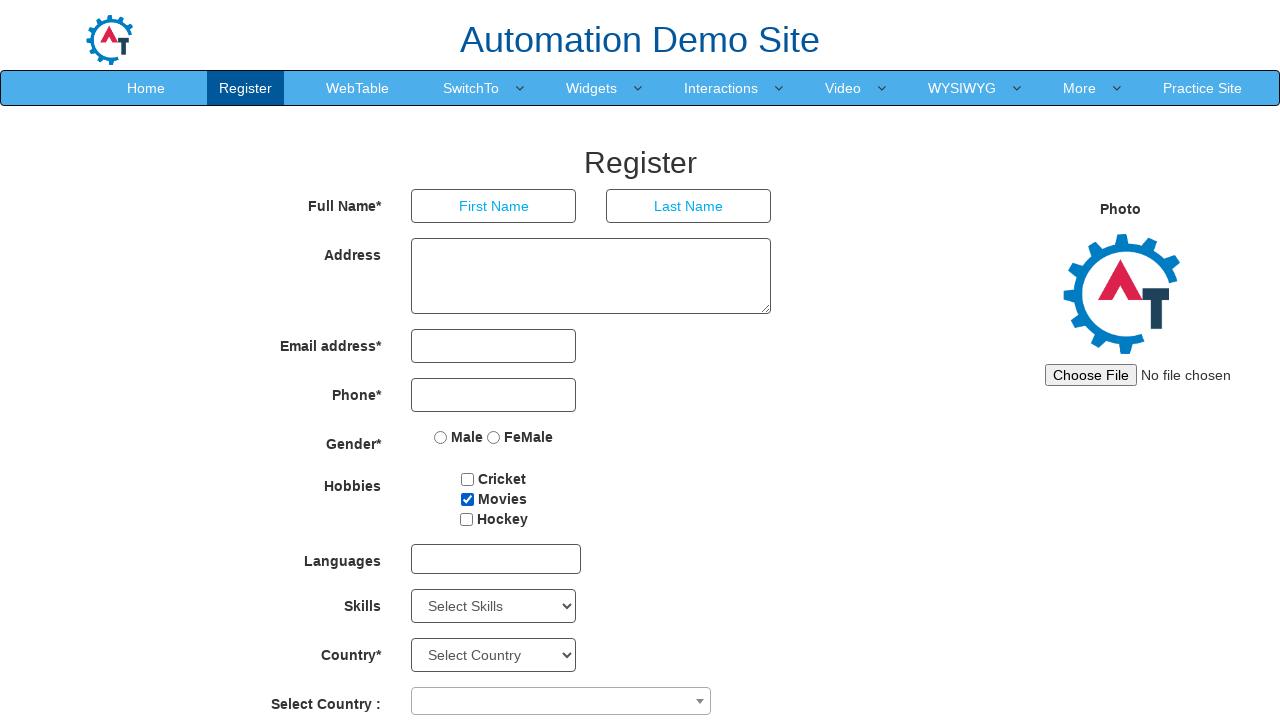

Verified that checkbox is now selected
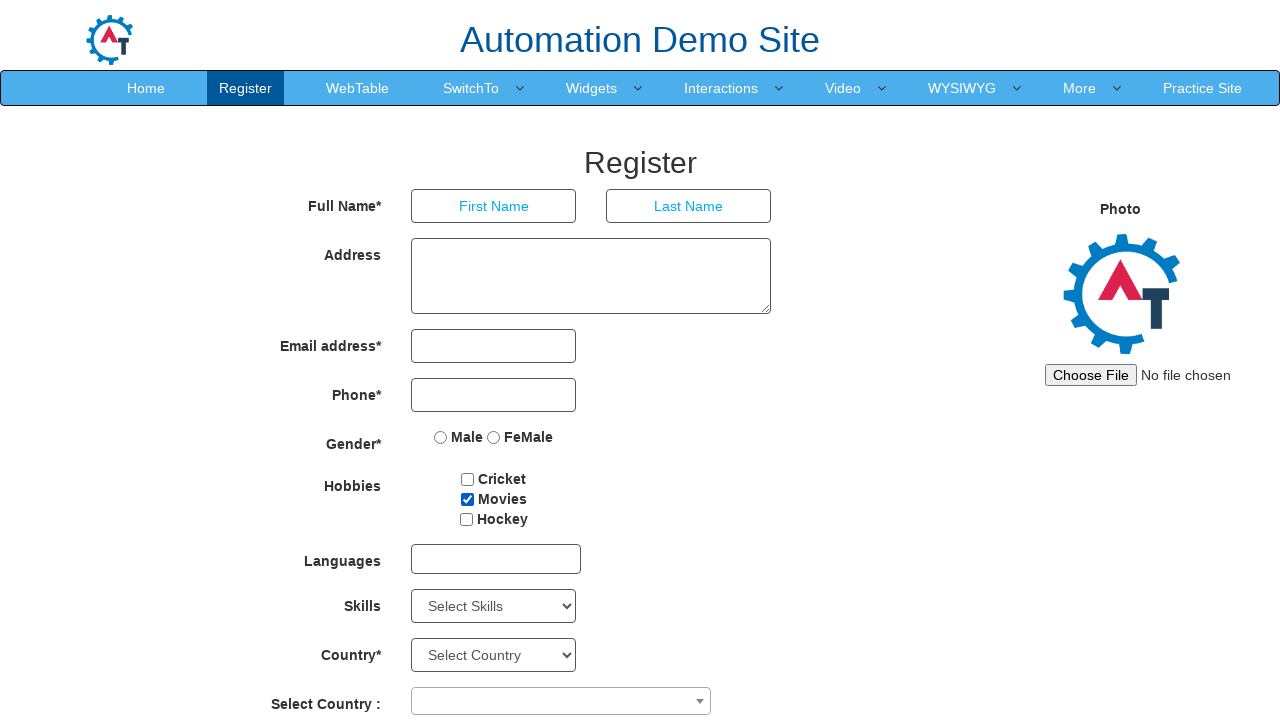

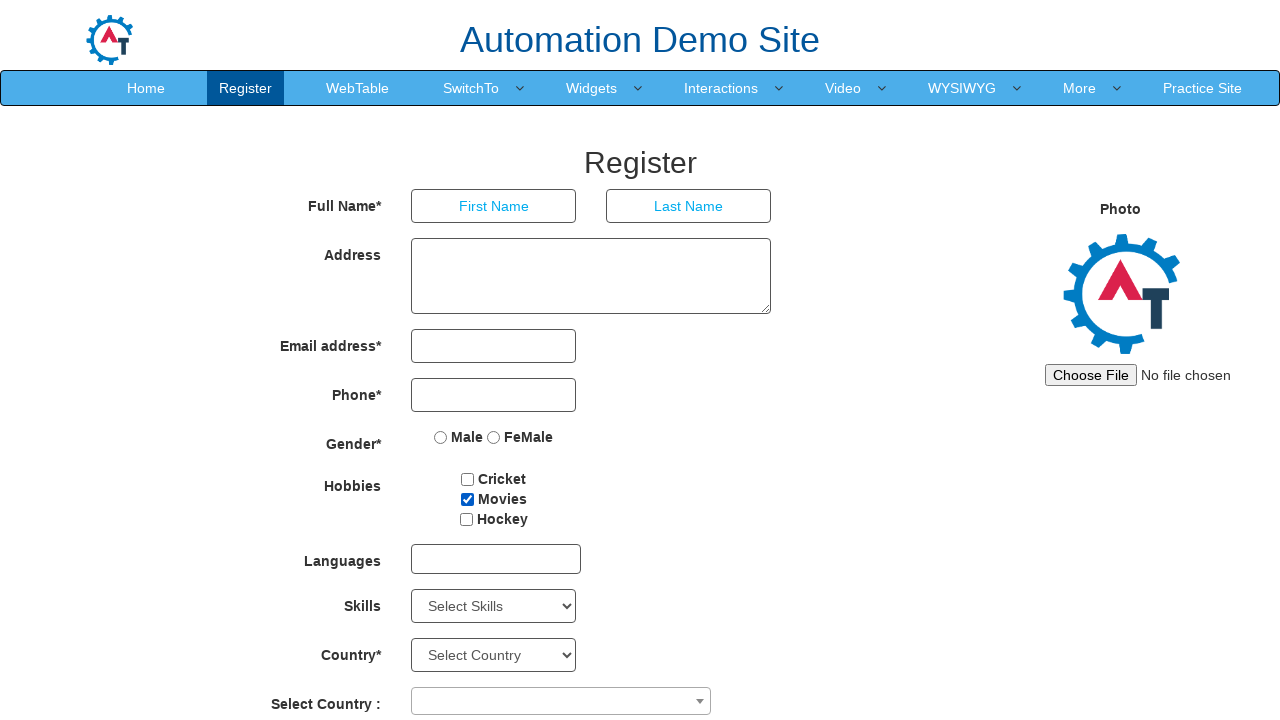